Tests CAPTCHA form handling on a jQuery Real Person Captcha demonstration page by setting captcha values via JavaScript execution and submitting the form

Starting URL: http://keith-wood.name/realPerson.html

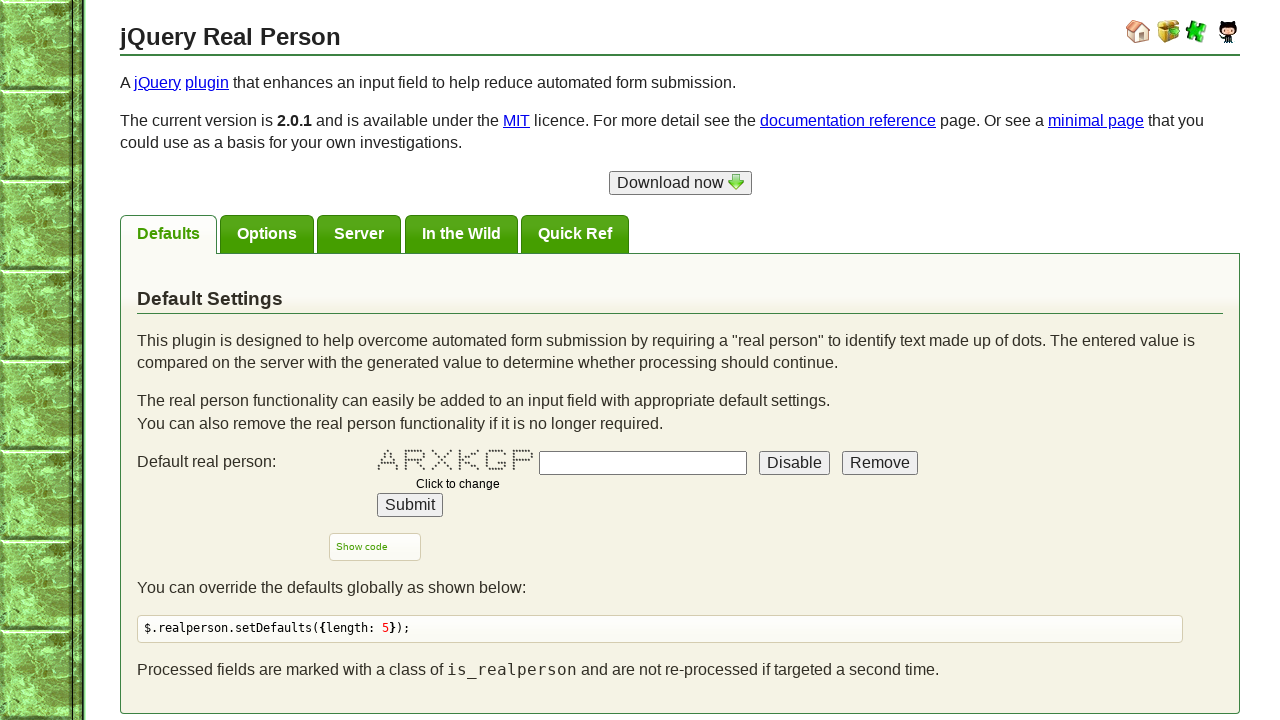

Set captcha attribute value via JavaScript to '-897204064'
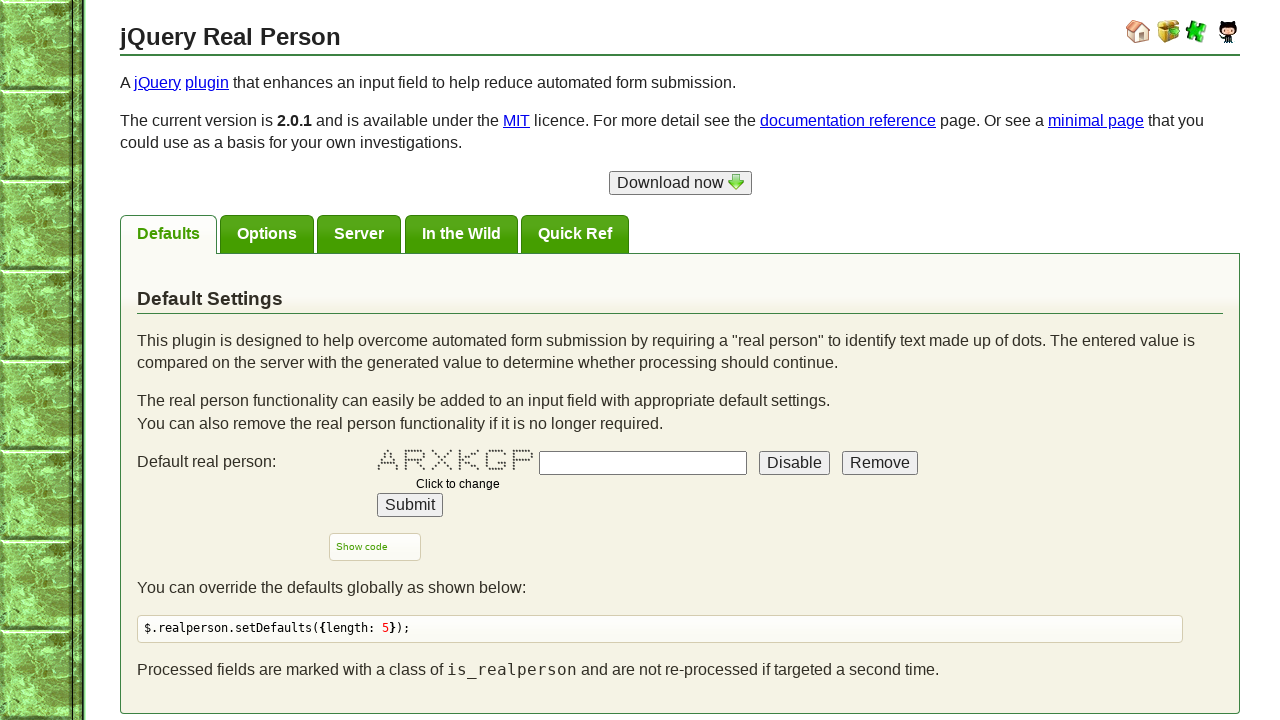

Filled captcha input field with 'QNXCUL' on input[name='defaultReal']
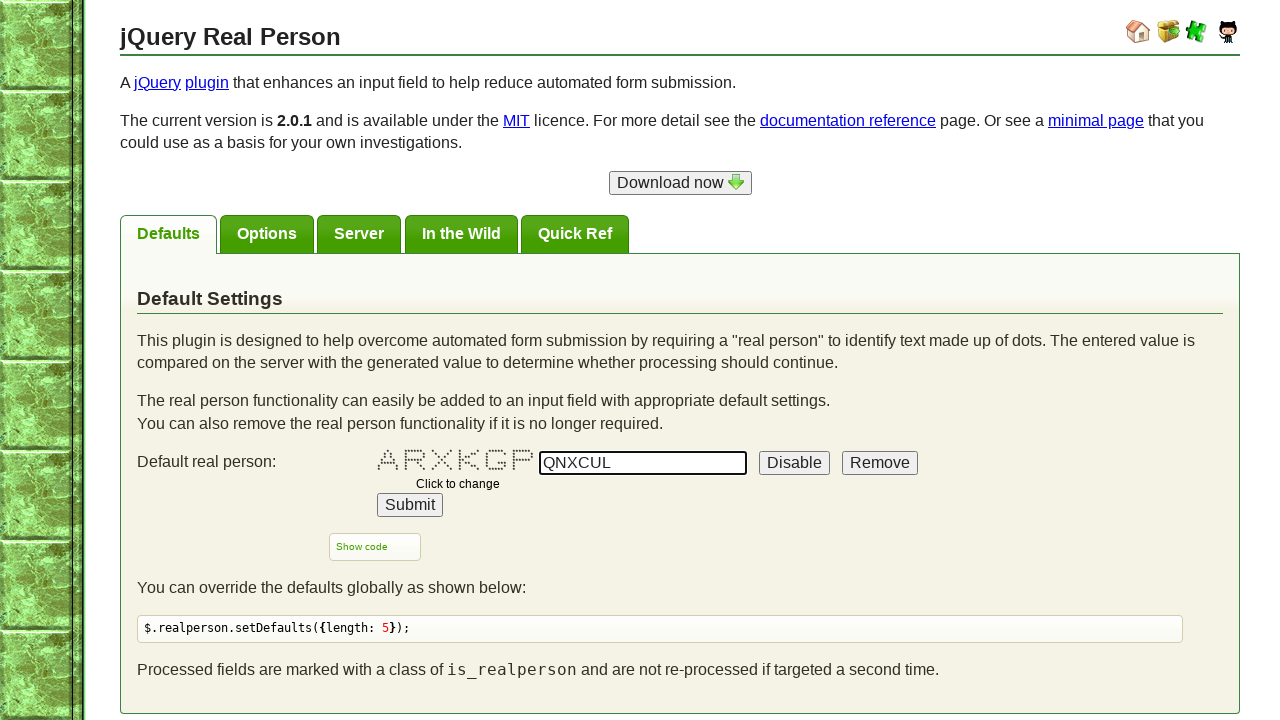

Clicked submit button to submit the form at (410, 505) on xpath=//form[@id='default' or ancestor::*[@id='default']]//input[@type='submit']
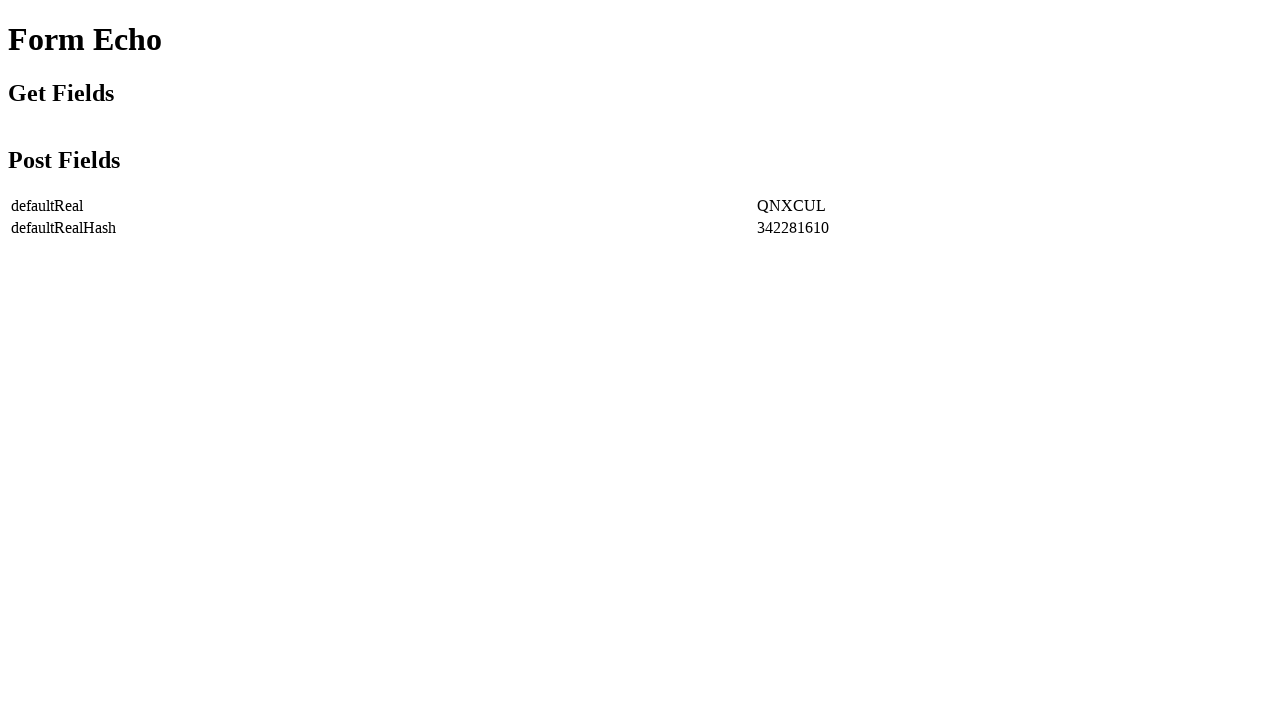

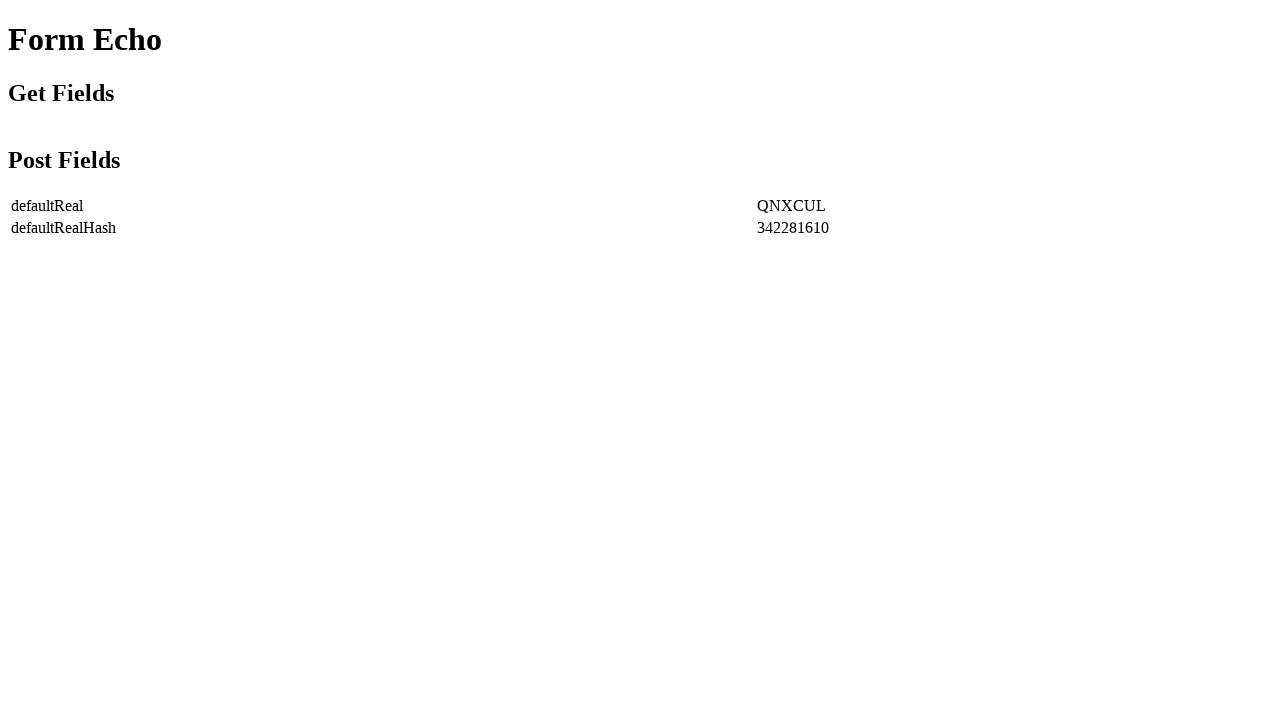